Navigates to the Adam Choi football statistics website's detailed overs page and verifies it loads successfully

Starting URL: https://www.adamchoi.co.uk/overs/detailed

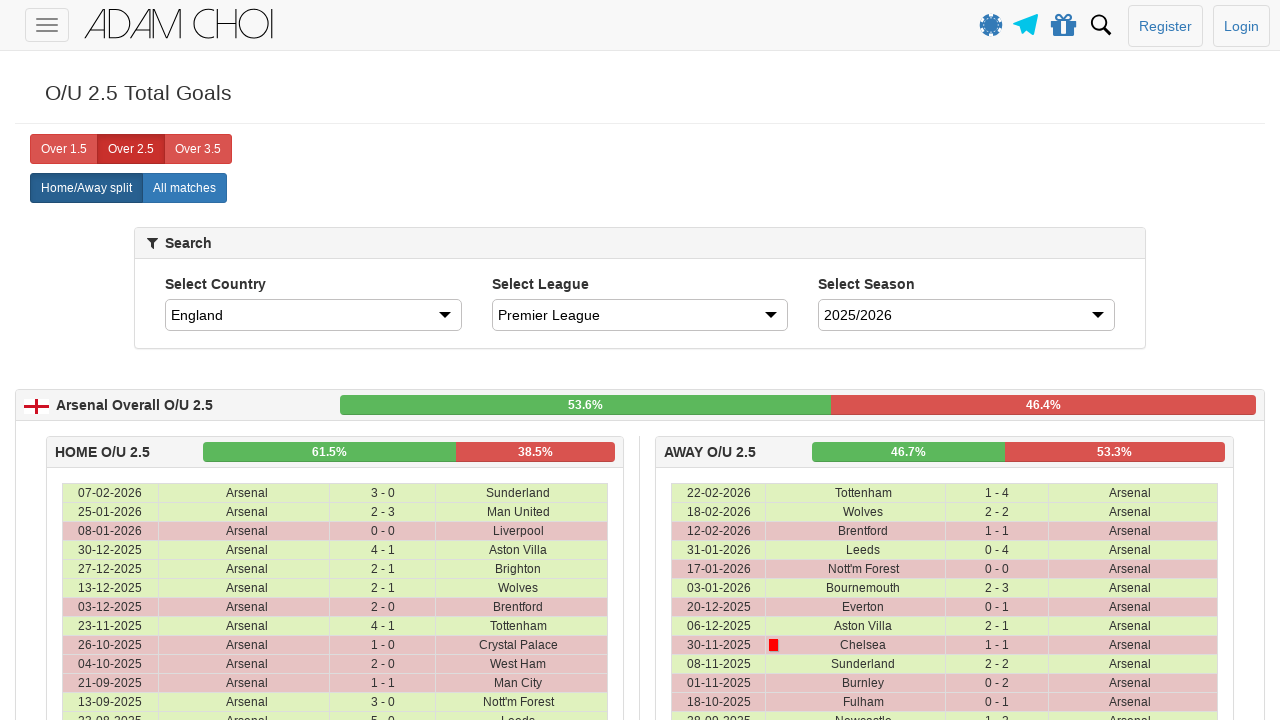

Waited for page DOM content to load
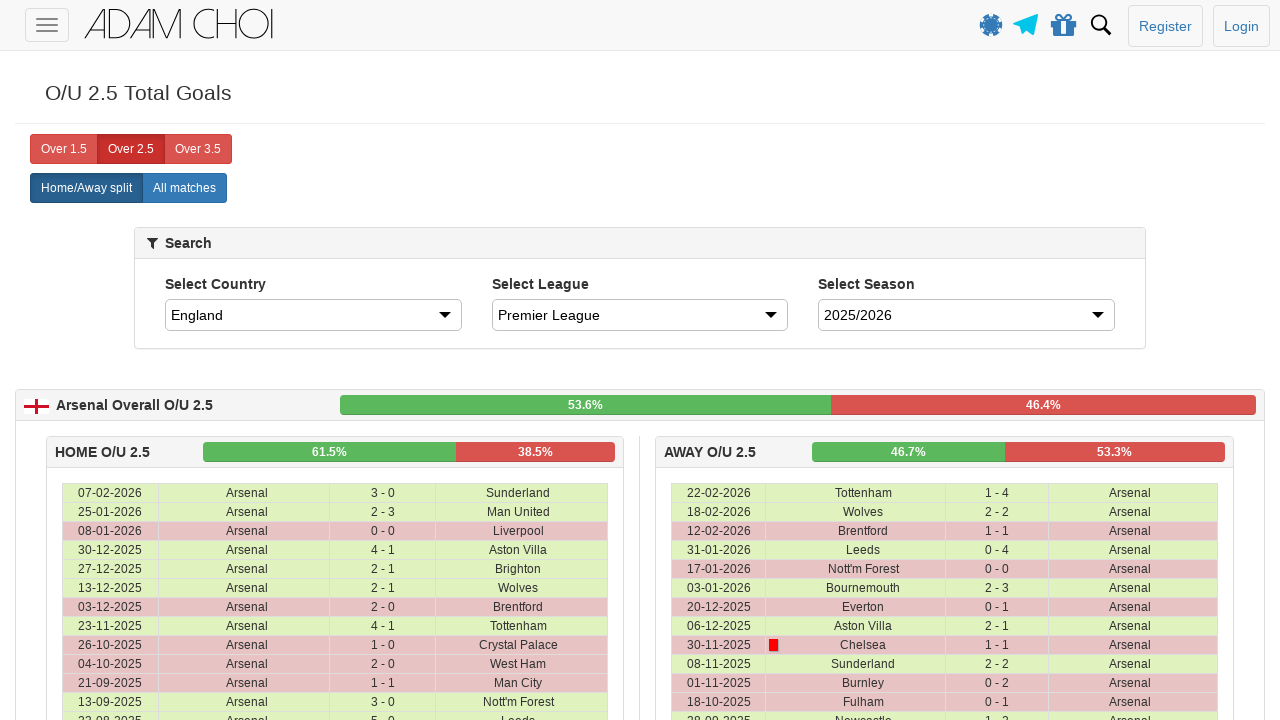

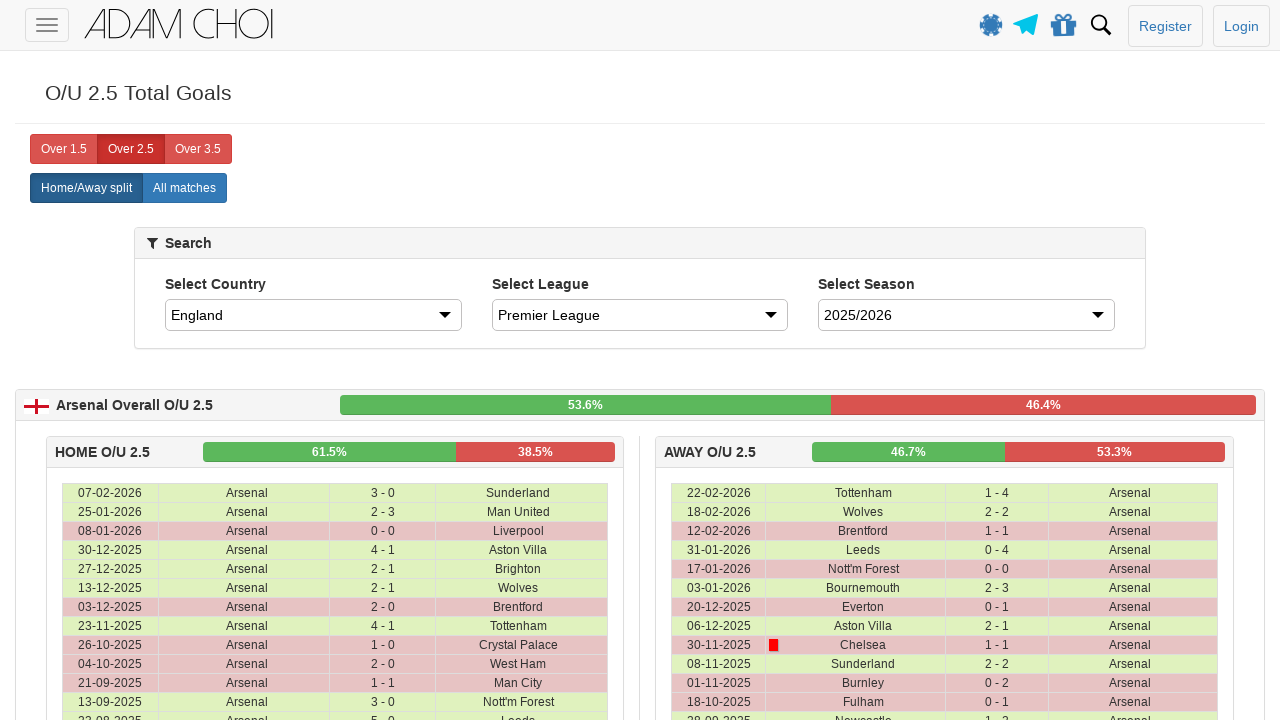